Scrolls down the page twice and then scrolls back up using keyboard navigation

Starting URL: https://www.tothenew.com/

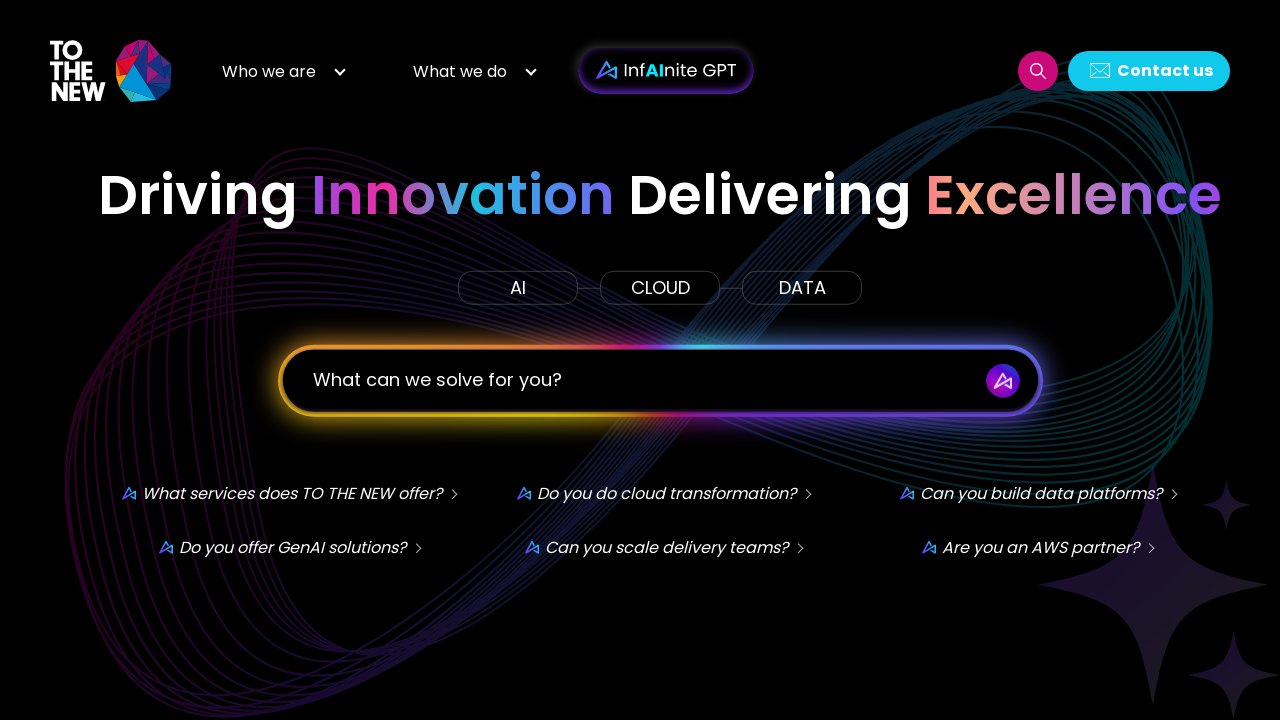

Scrolled down the page using PAGE_DOWN key
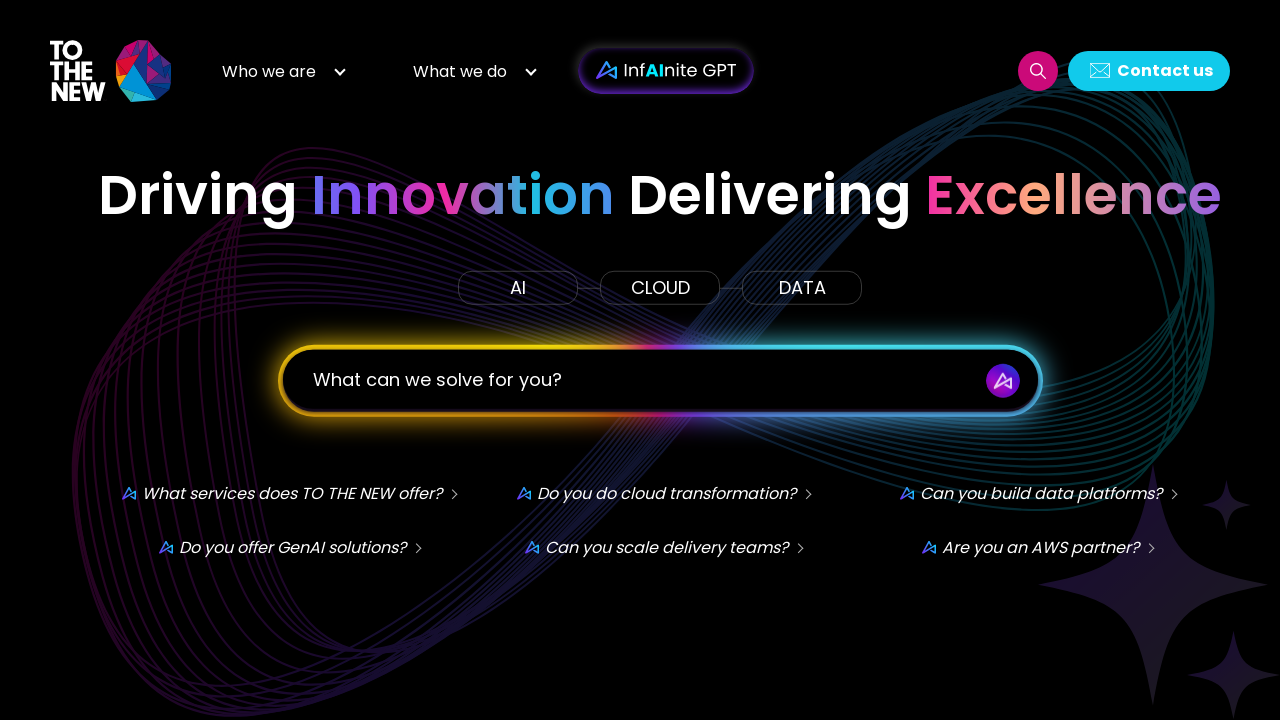

Scrolled up the page using PAGE_UP key
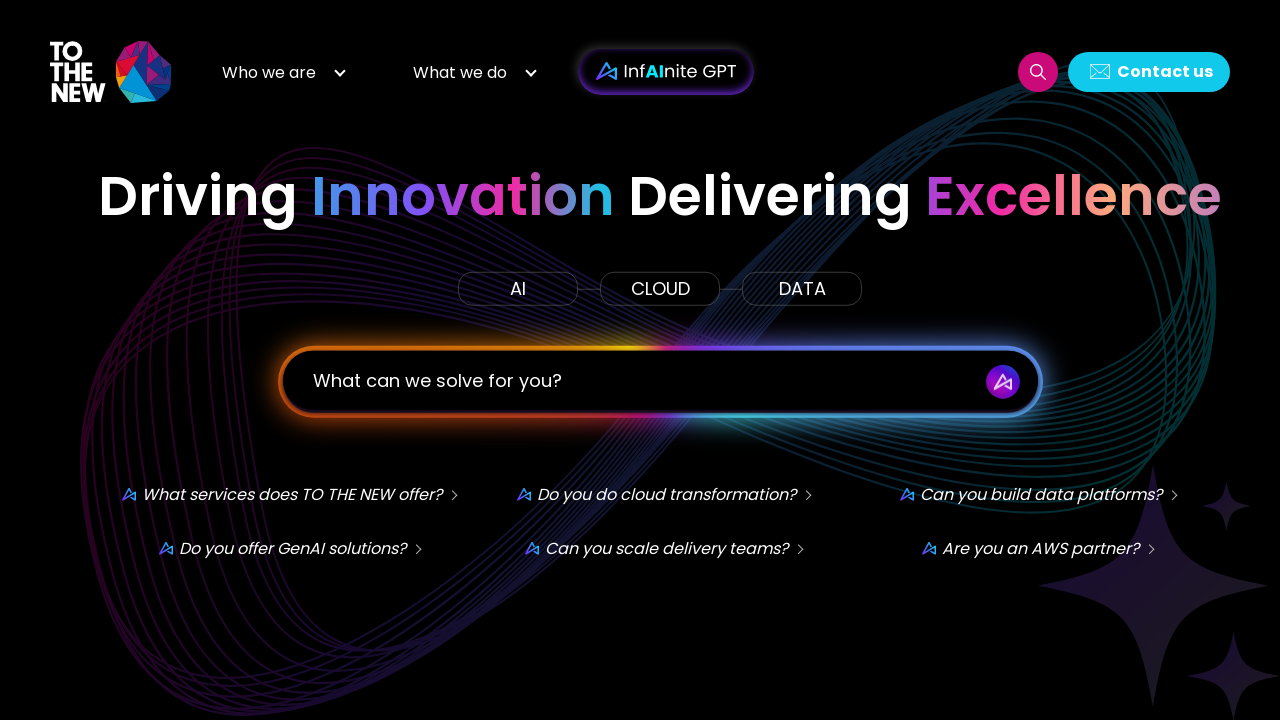

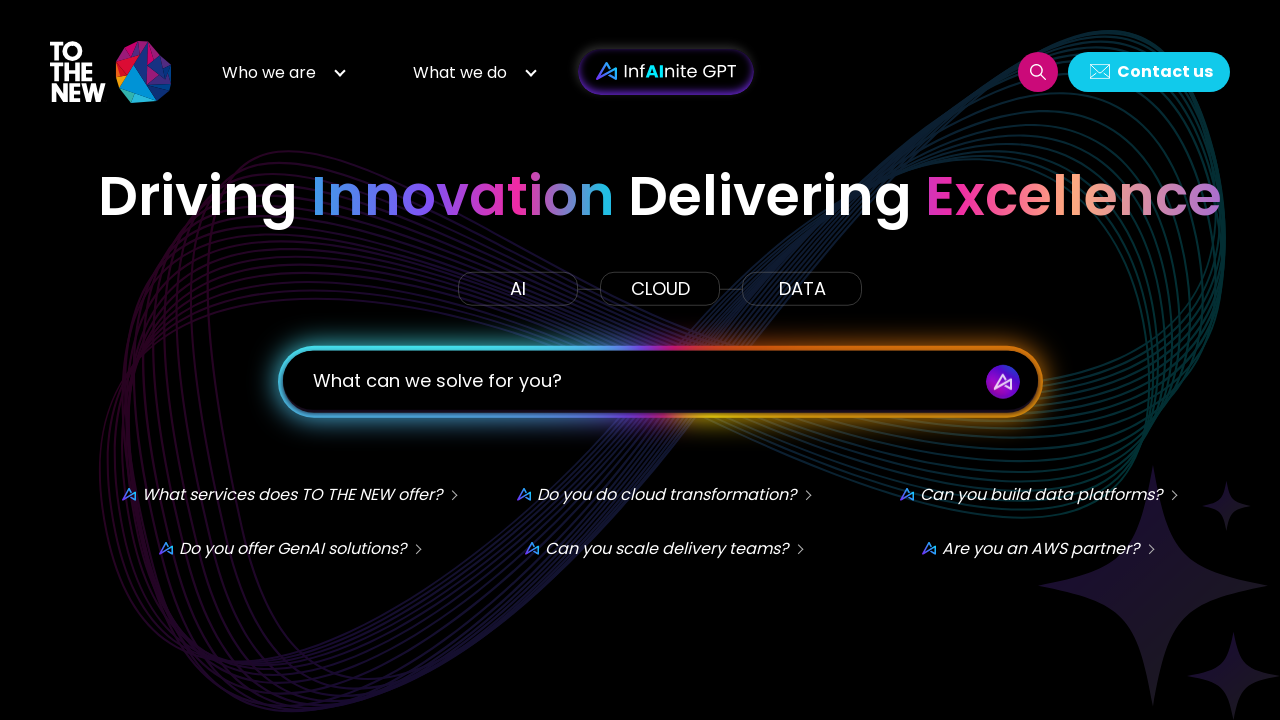